Tests opening a link in a new tab using Ctrl+Click keyboard modifier

Starting URL: https://www.qa-practice.com/elements/new_tab/link

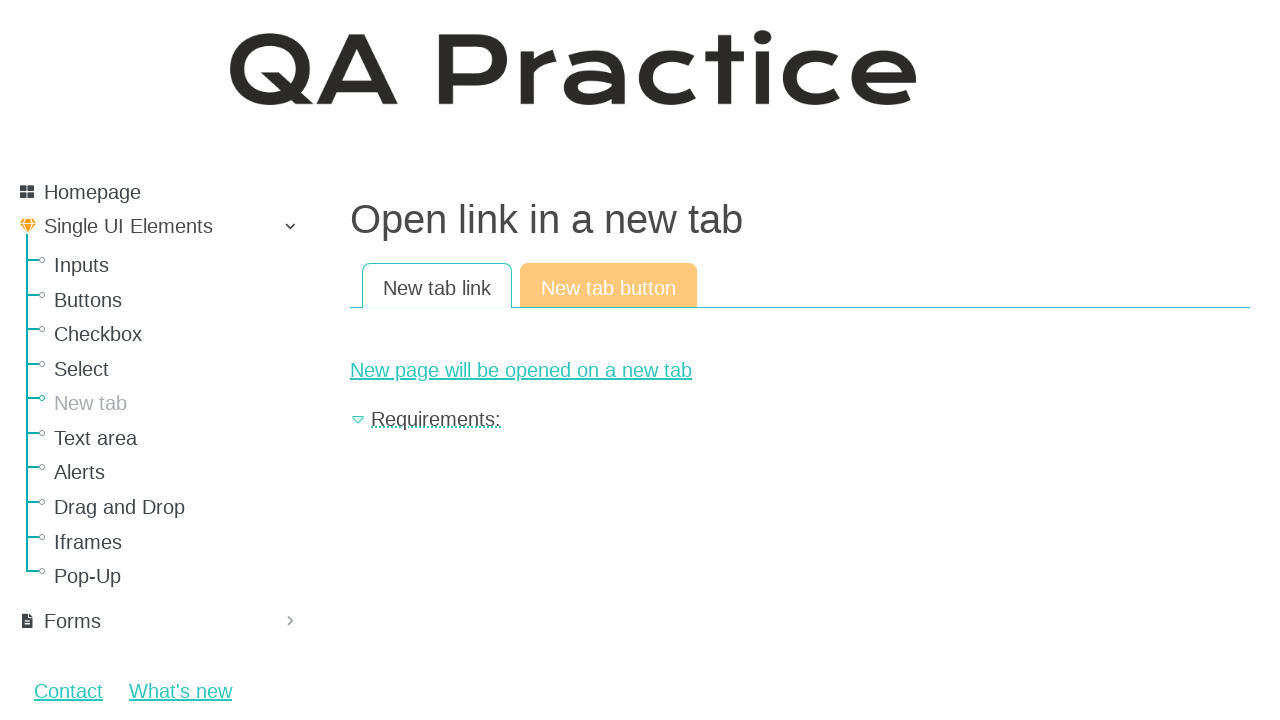

Navigated to new tab test page
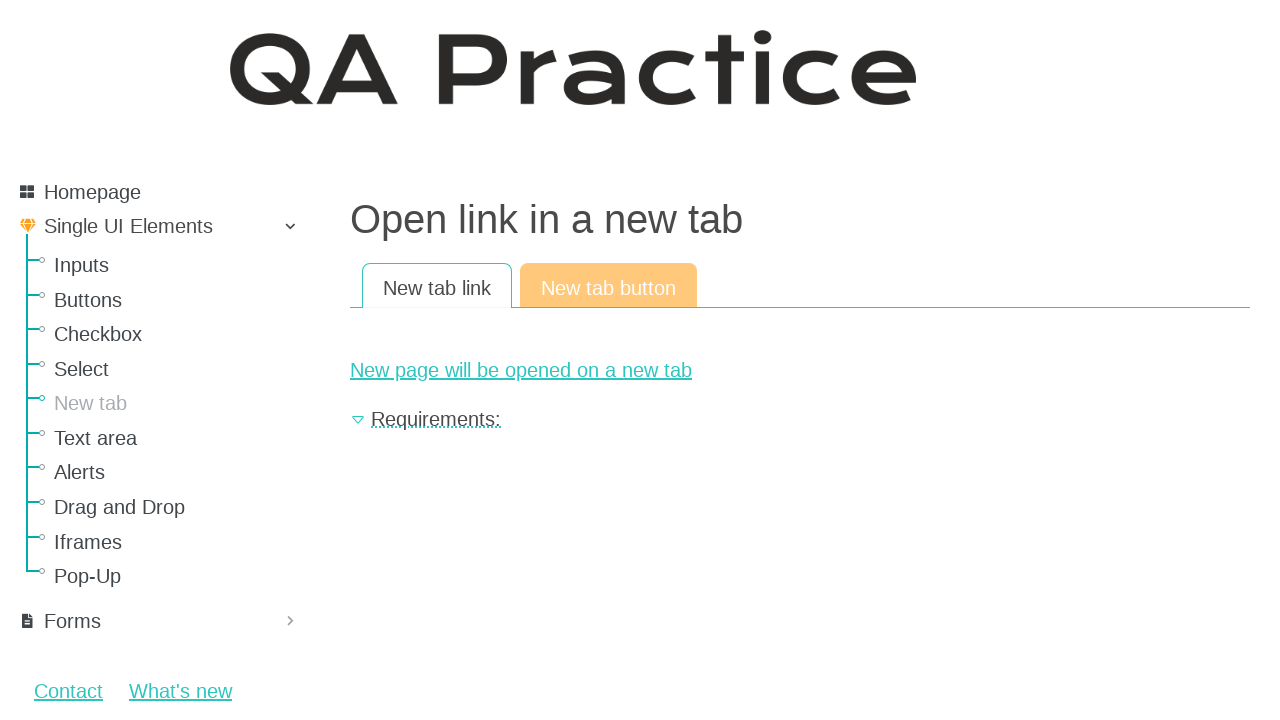

Ctrl+Clicked Homepage link to open in new tab at (92, 192) on text=Homepage
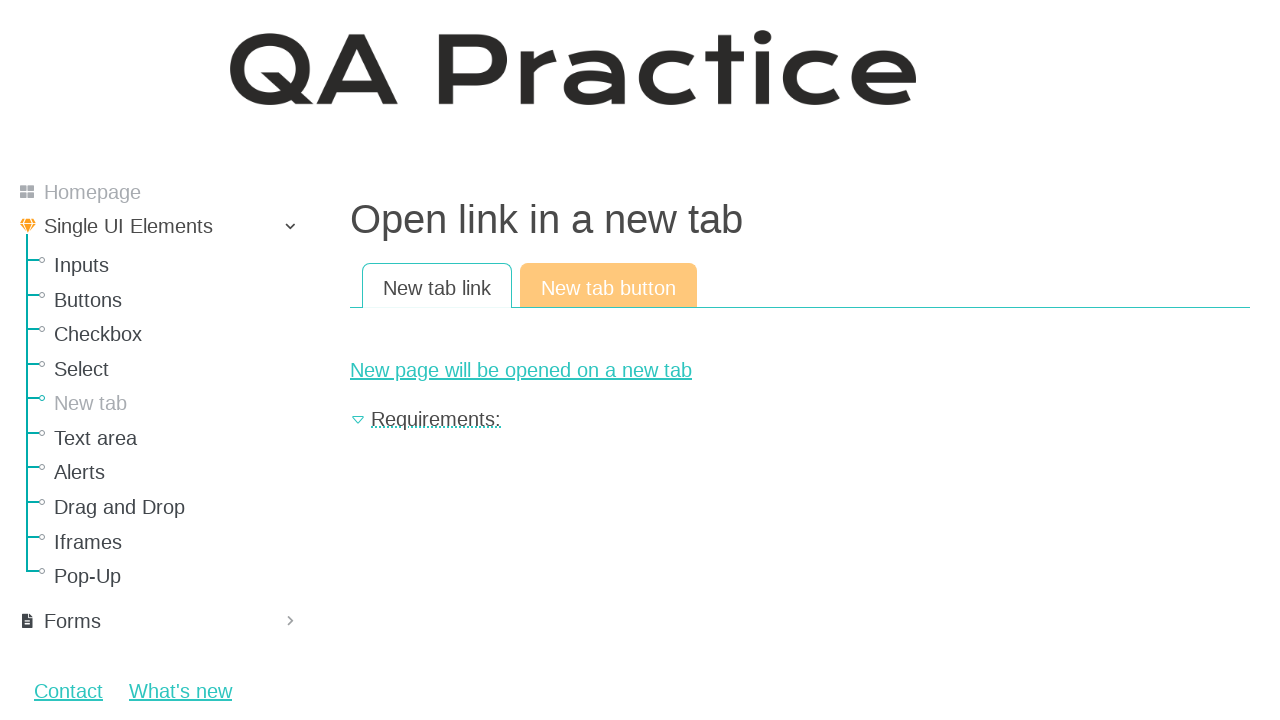

Waited for new tab to open
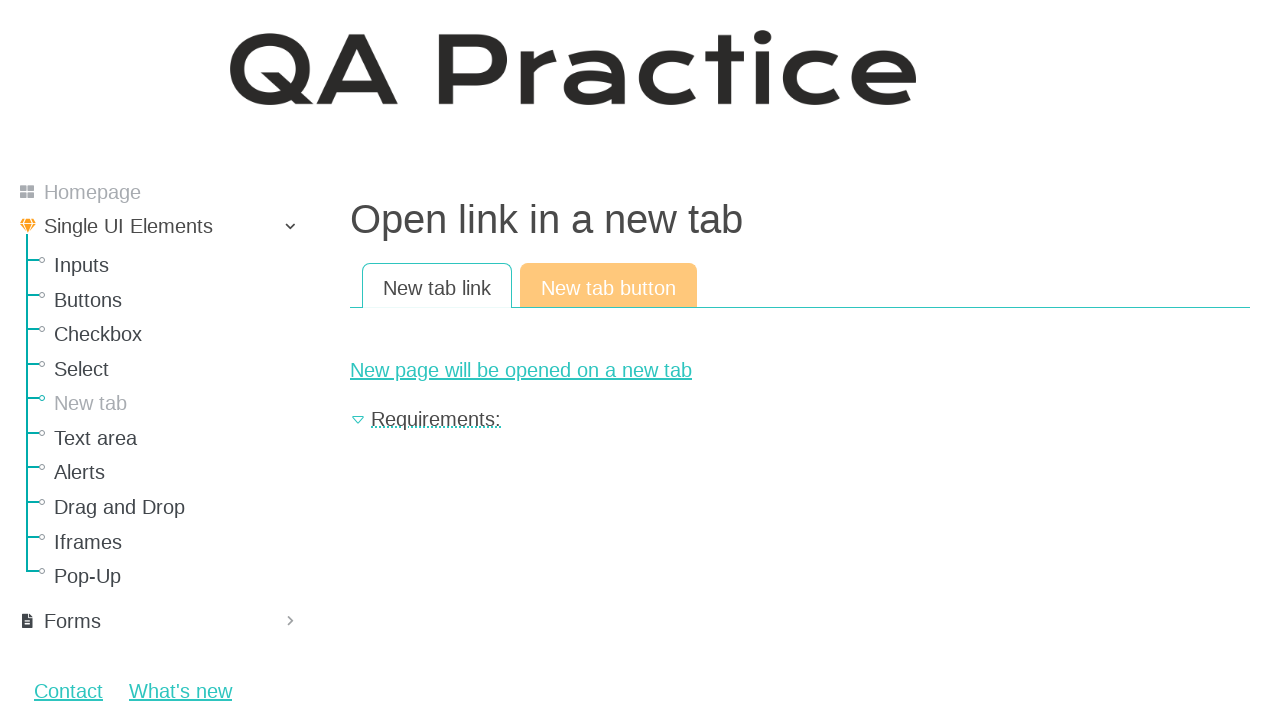

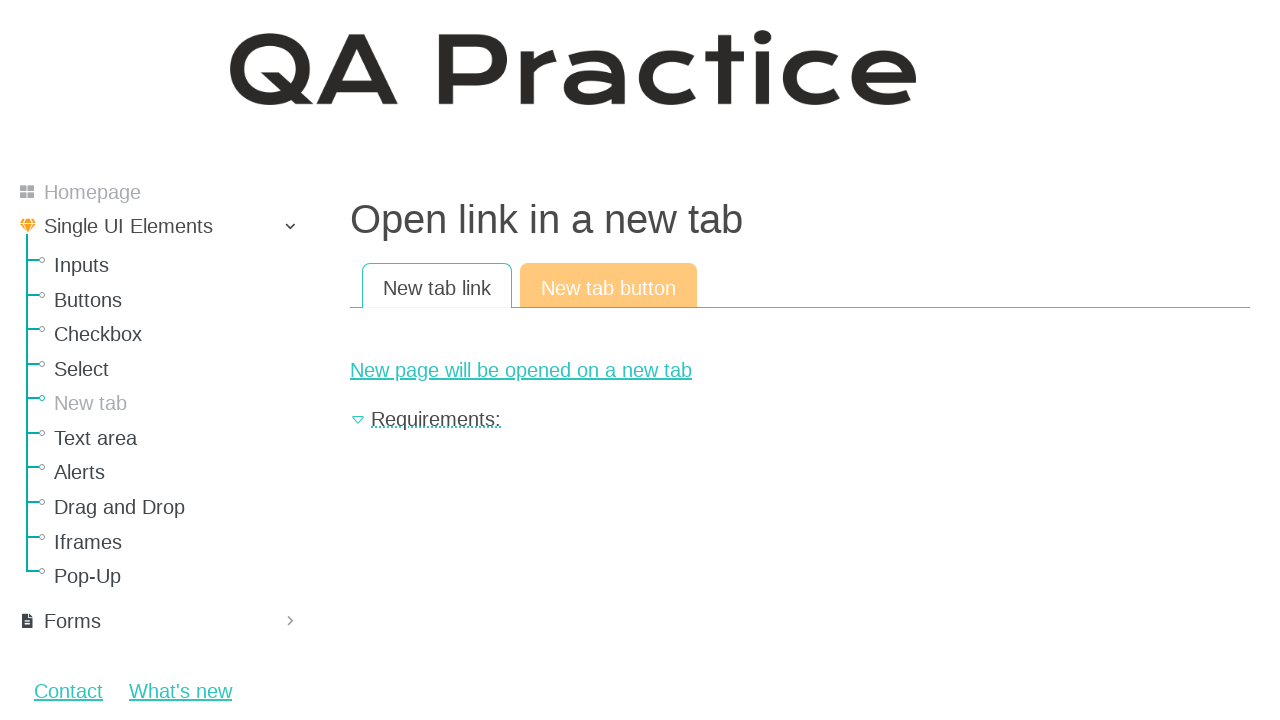